Tests the number input form by entering a number and submitting to check for error messages or valid responses

Starting URL: https://acctabootcamp.github.io/site/tasks/enter_a_number

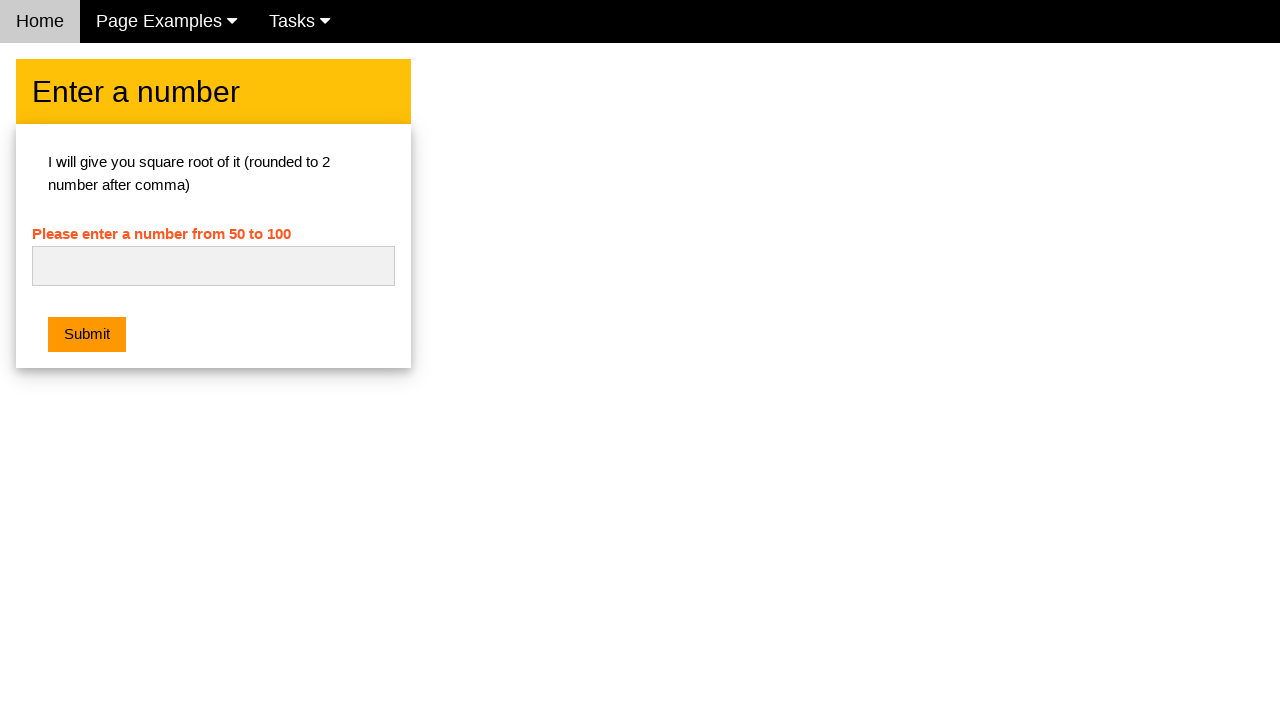

Entered number '16' into the number input field on #numb
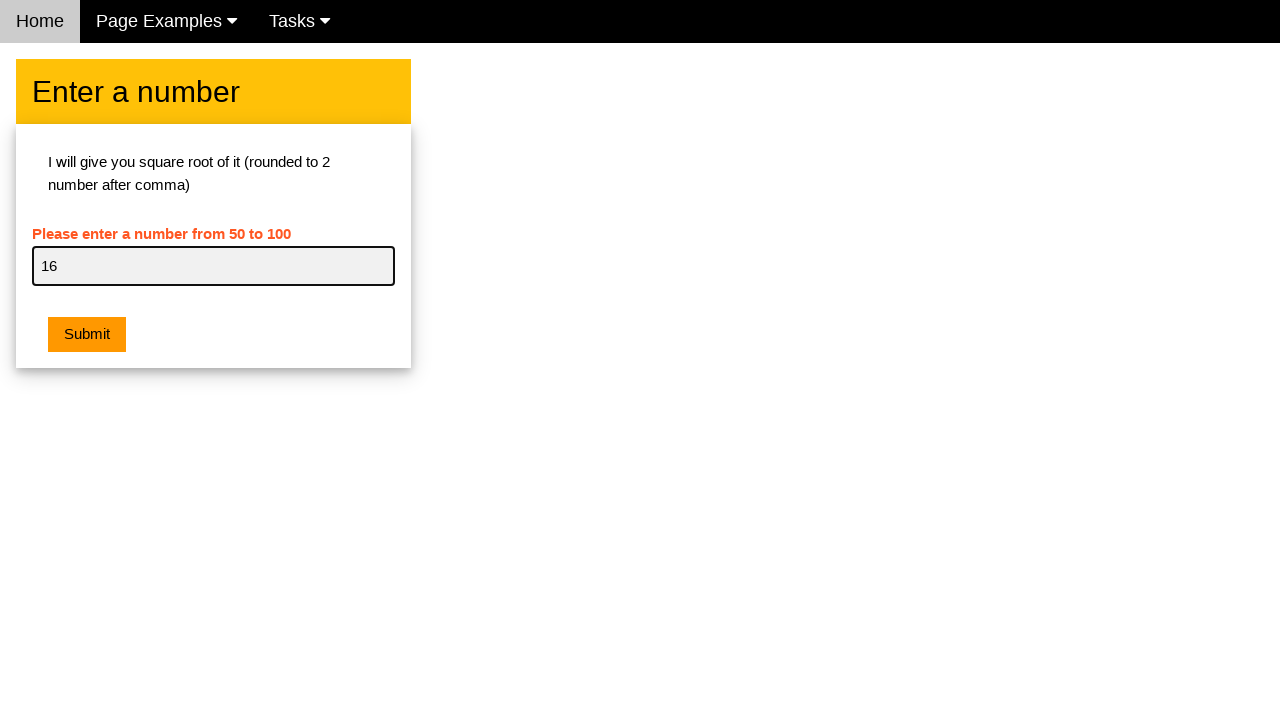

Clicked the orange submit button at (87, 335) on .w3-orange
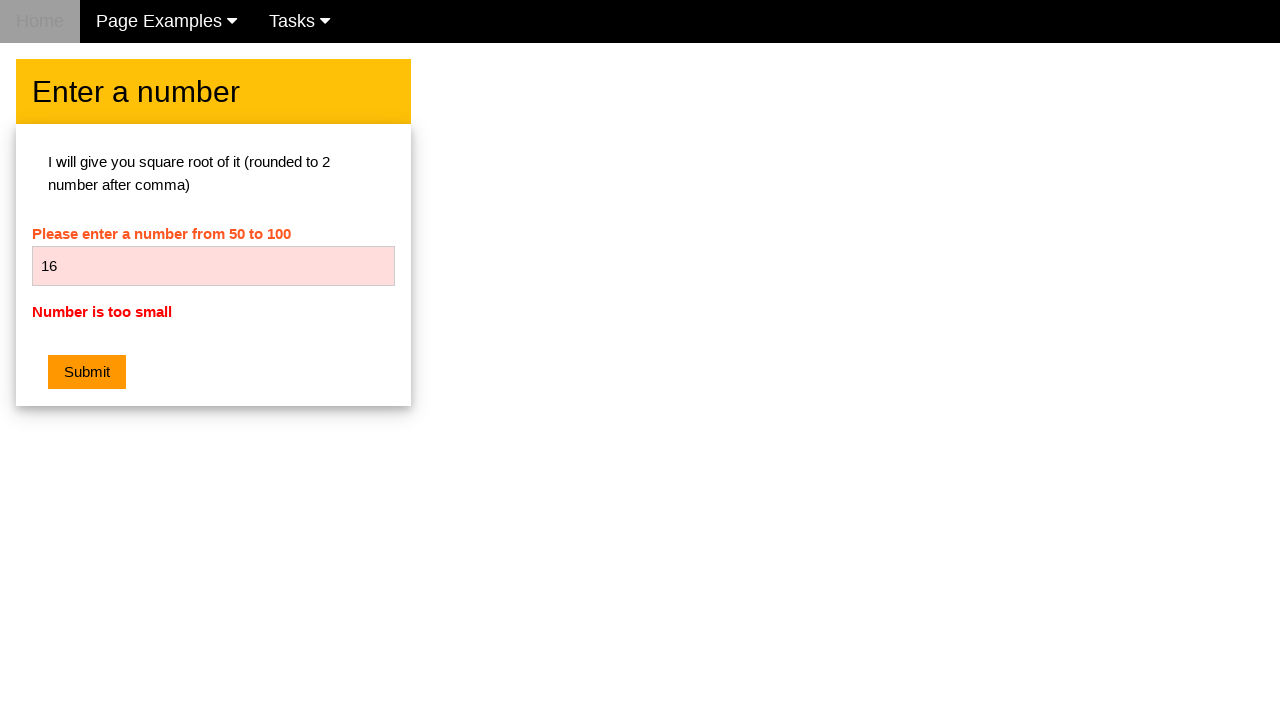

Set up dialog handler to accept alert popups
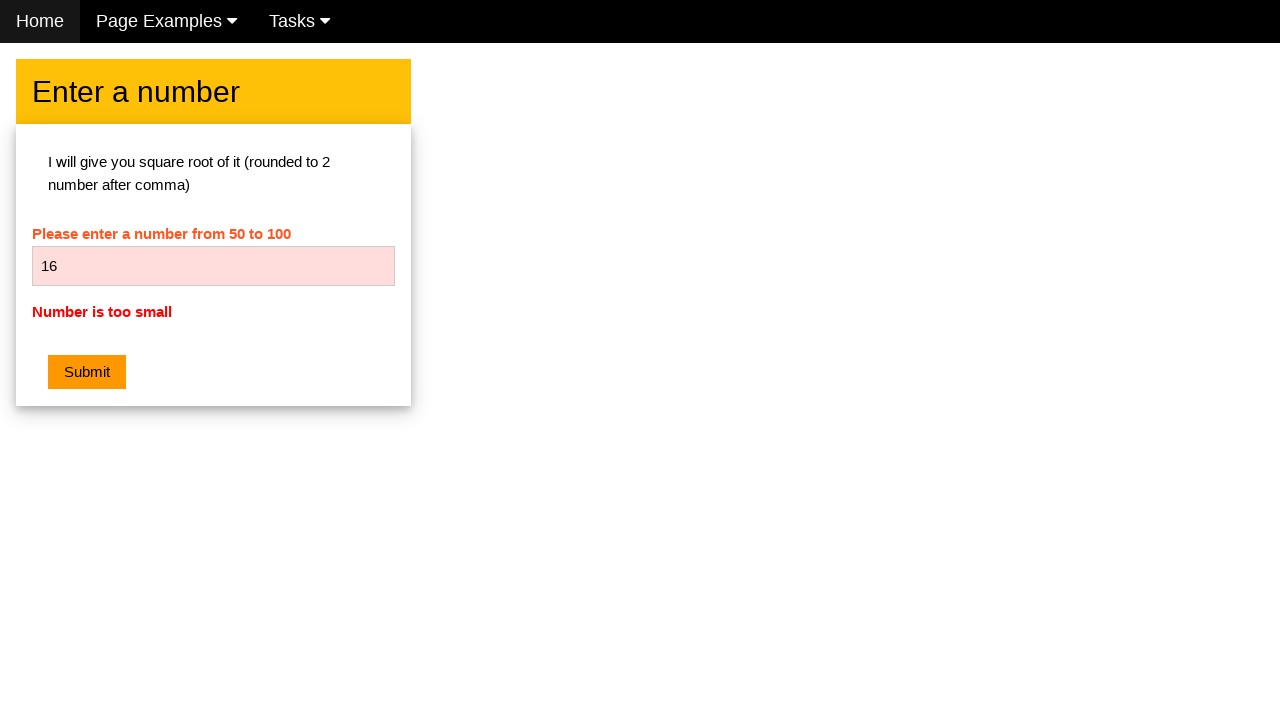

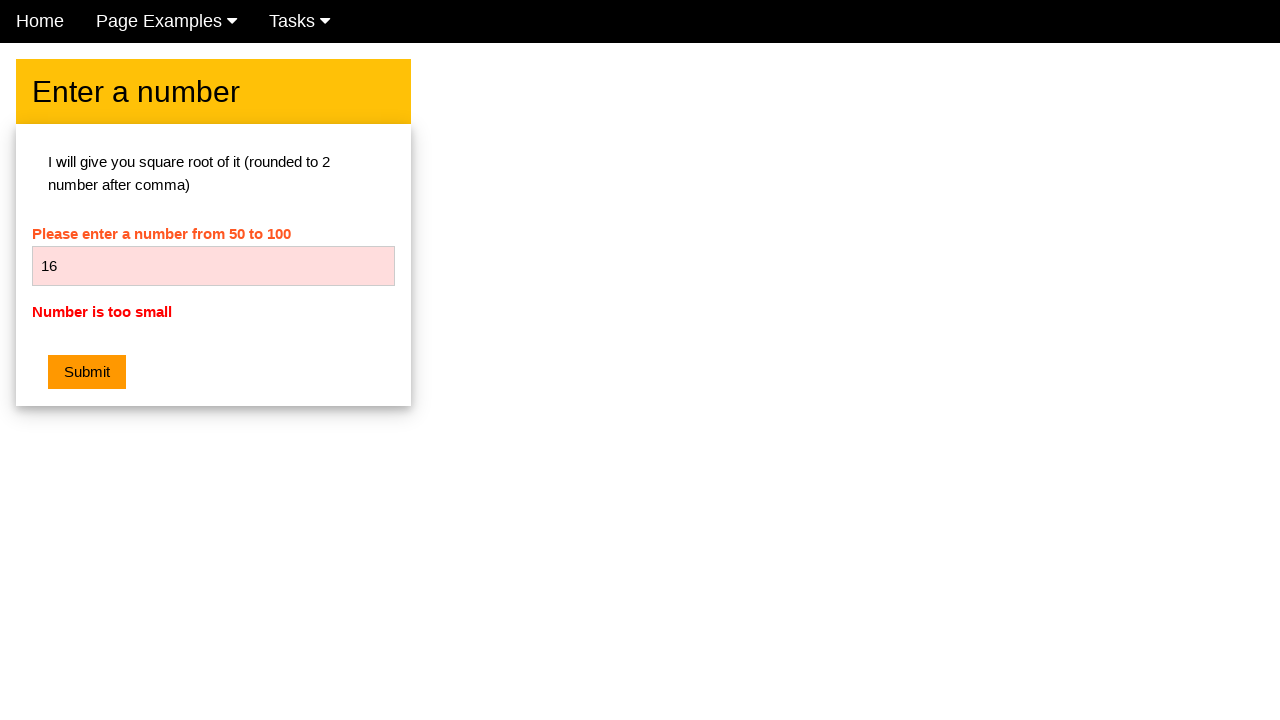